Tests a web form by entering text into a text box and clicking the submit button, then verifying the success message is displayed.

Starting URL: https://www.selenium.dev/selenium/web/web-form.html

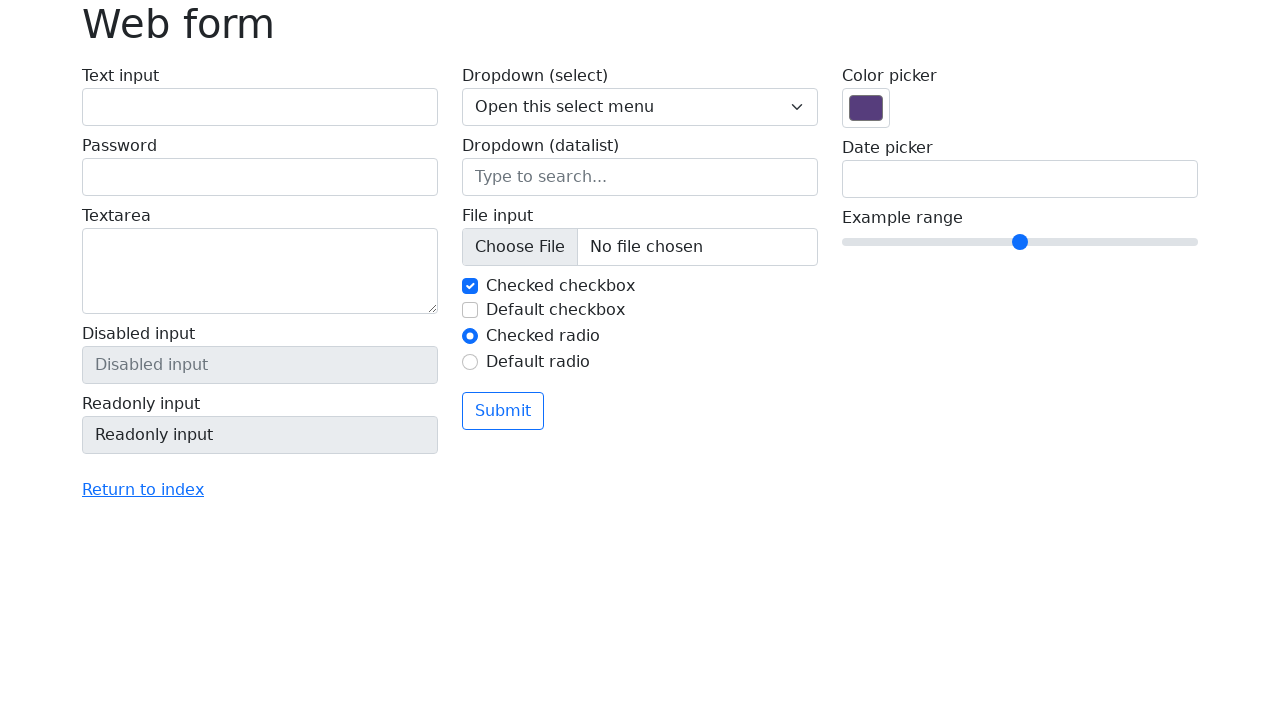

Verified page title is 'Web form'
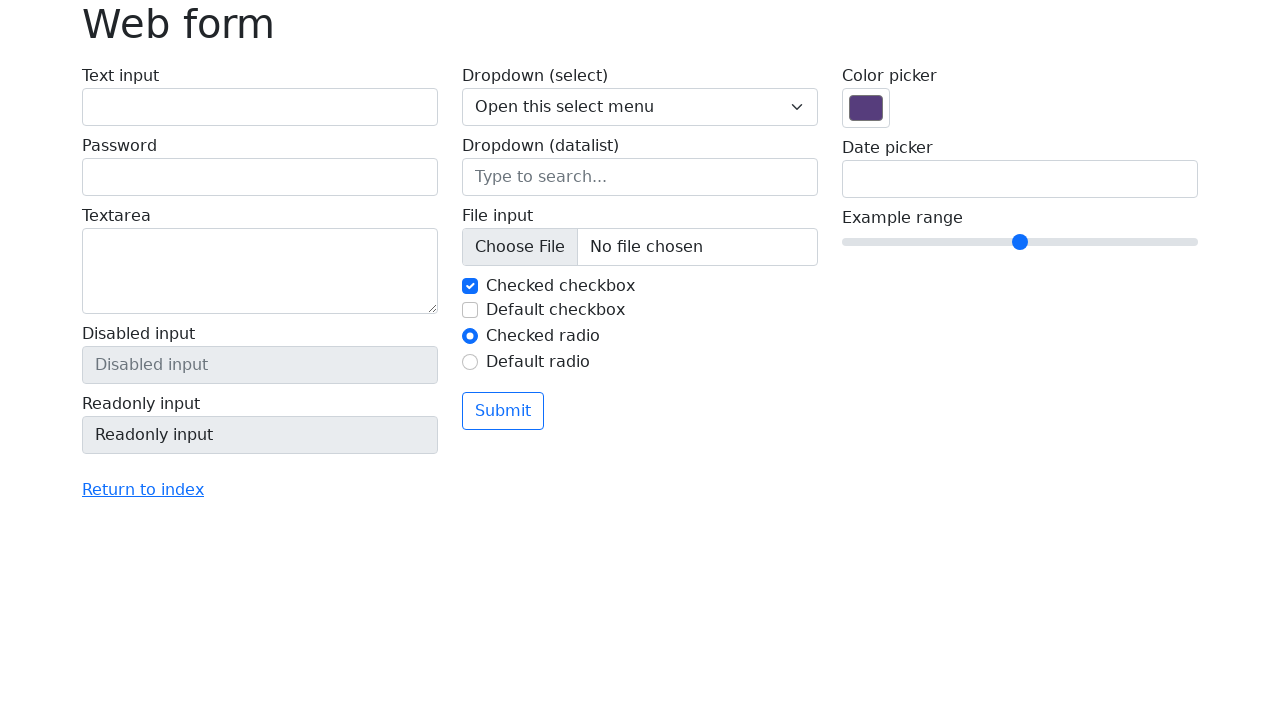

Filled text box with 'Selenium' on input[name='my-text']
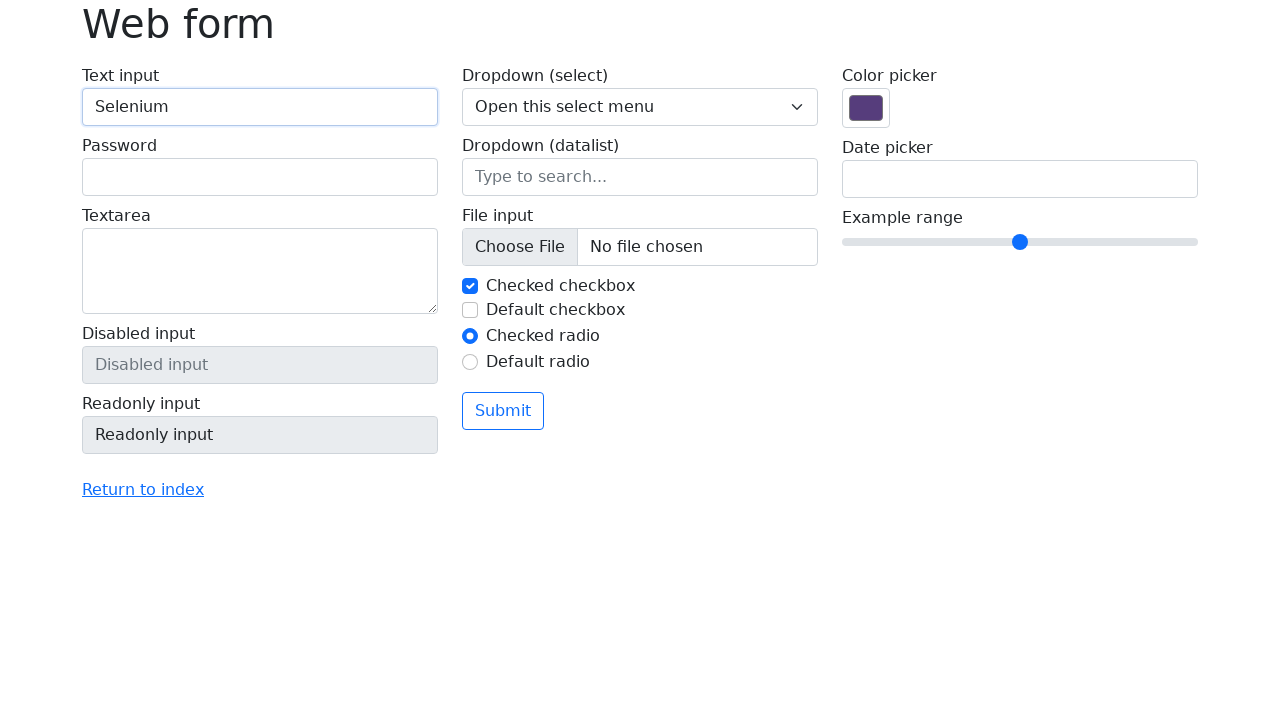

Clicked the submit button at (503, 411) on button[type='submit']
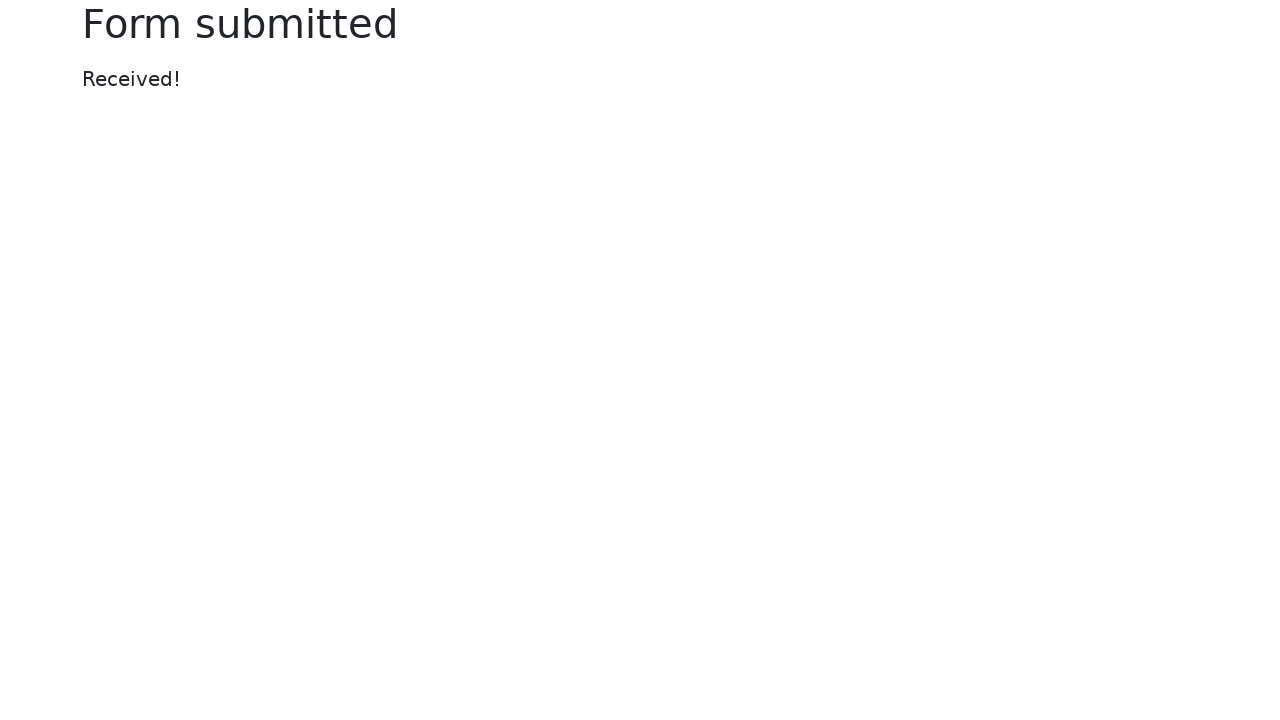

Success message element loaded
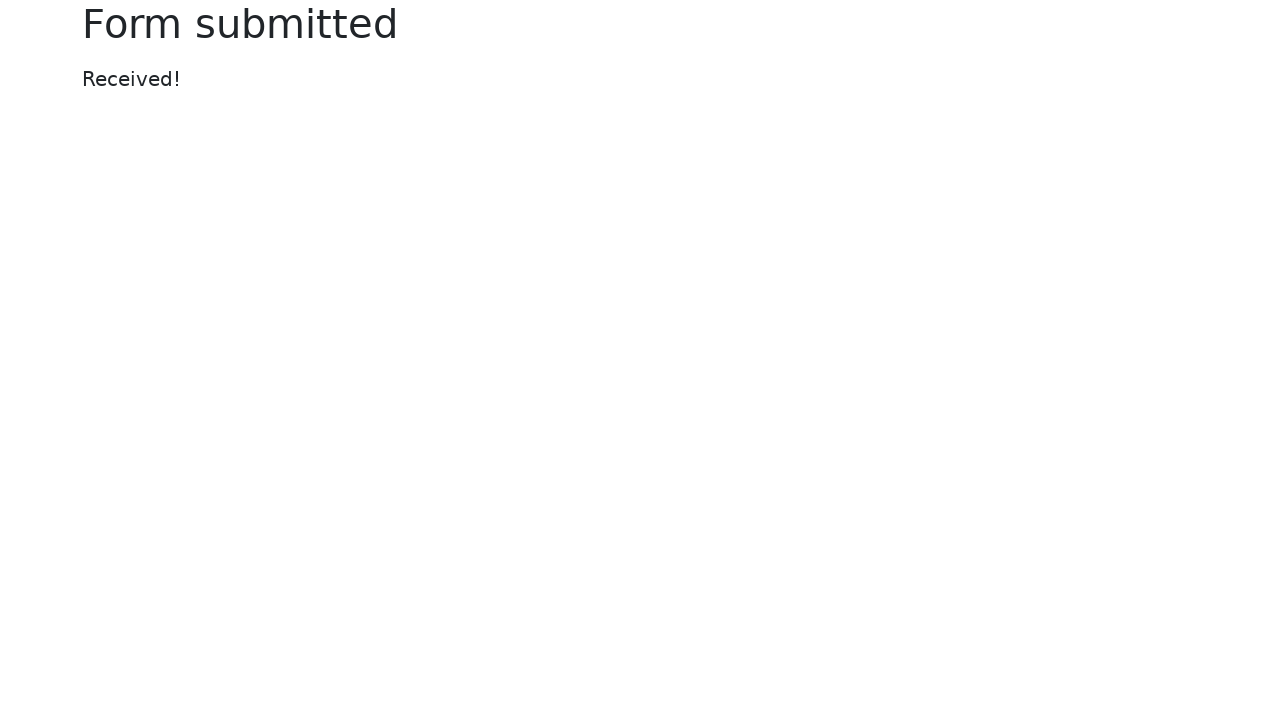

Located success message element
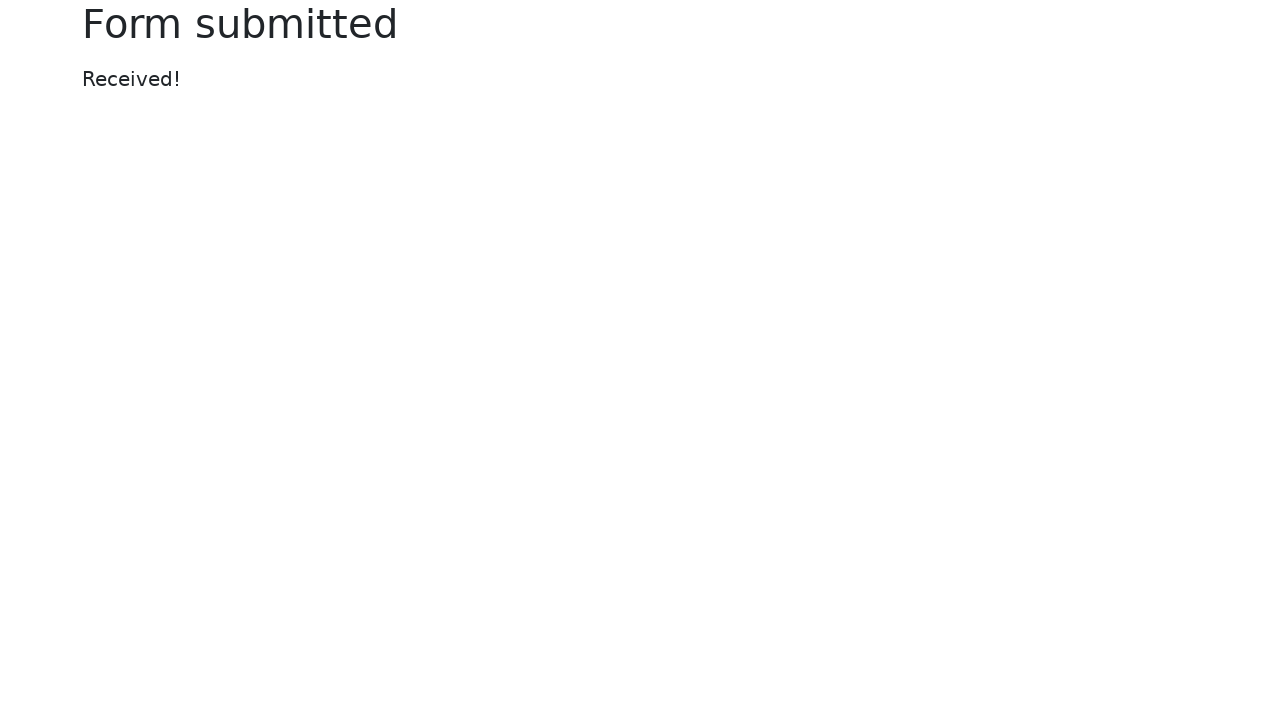

Verified success message displays 'Received!'
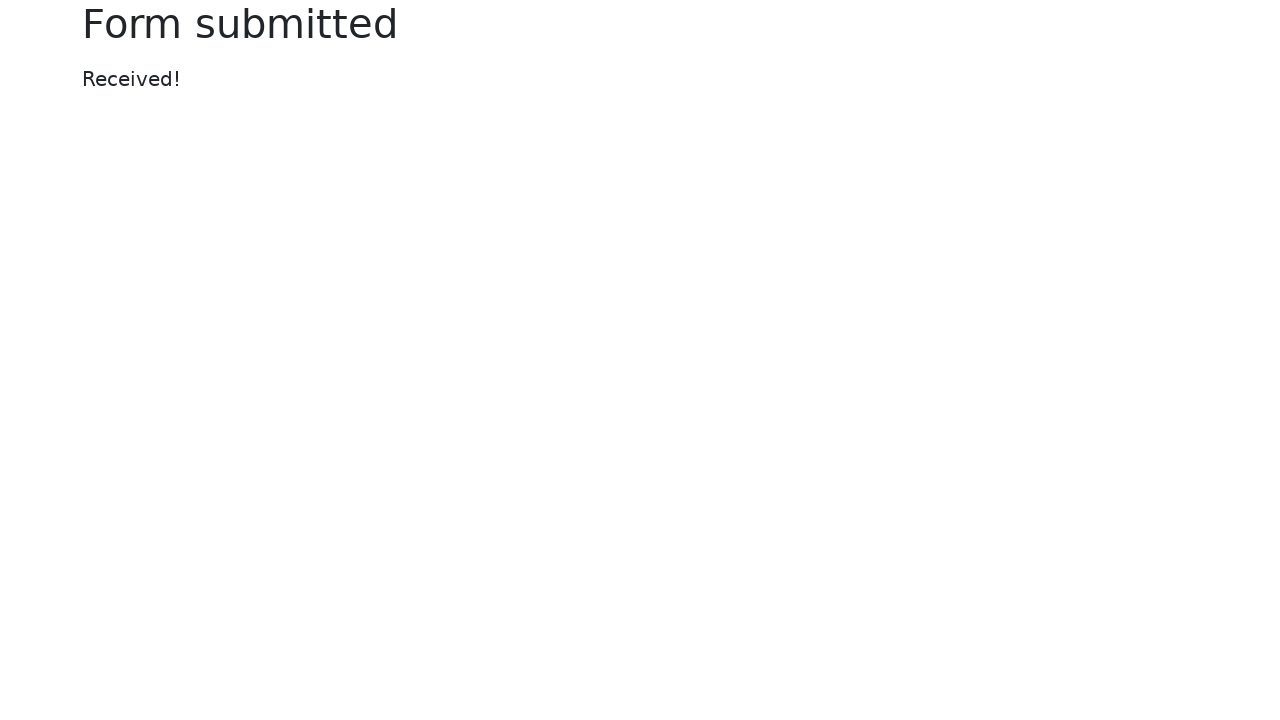

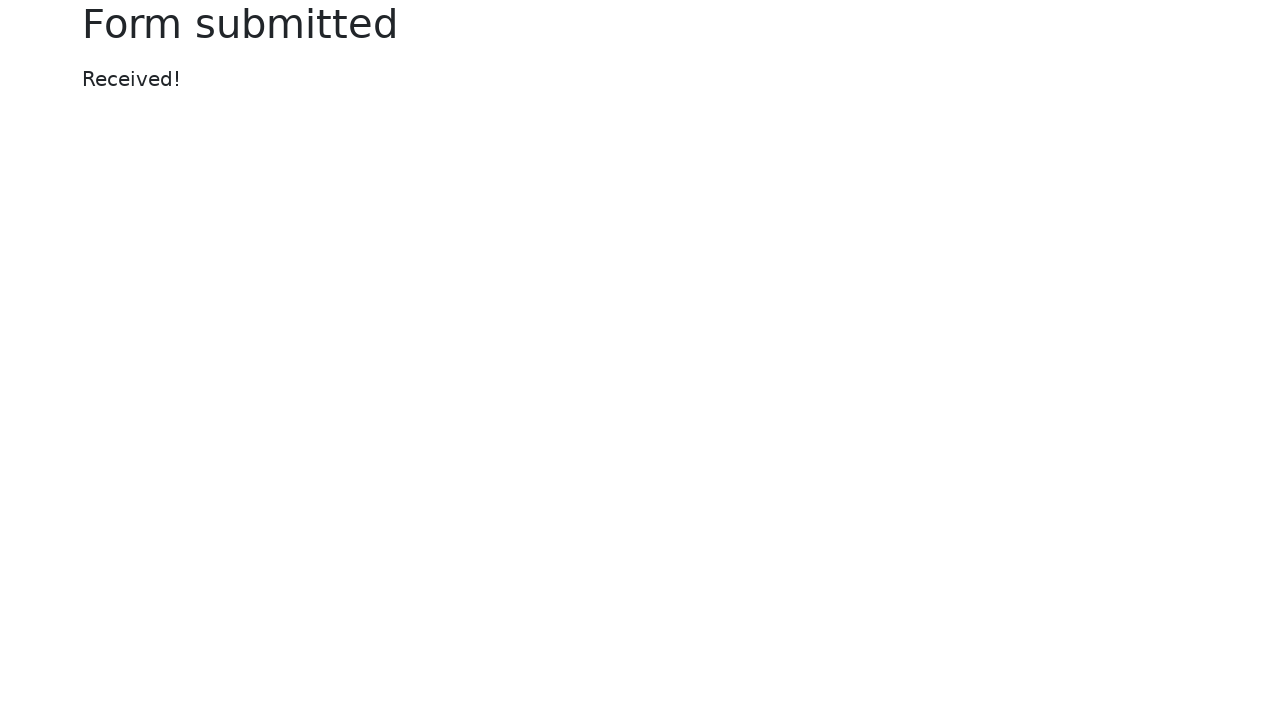